Tests mobile full dashboard overview with iPhone 12 Pro viewport size (375x812)

Starting URL: https://ts-policy-watcher.vercel.app

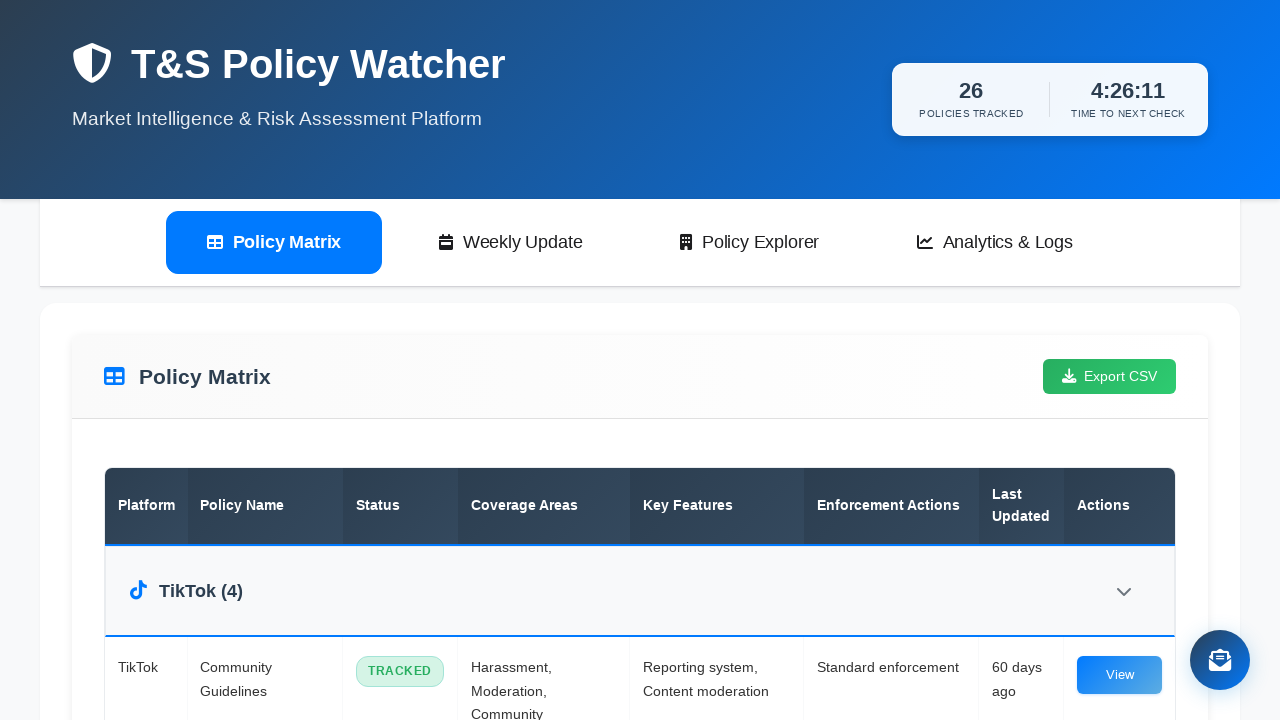

Set mobile viewport to iPhone 12 Pro size (375x812)
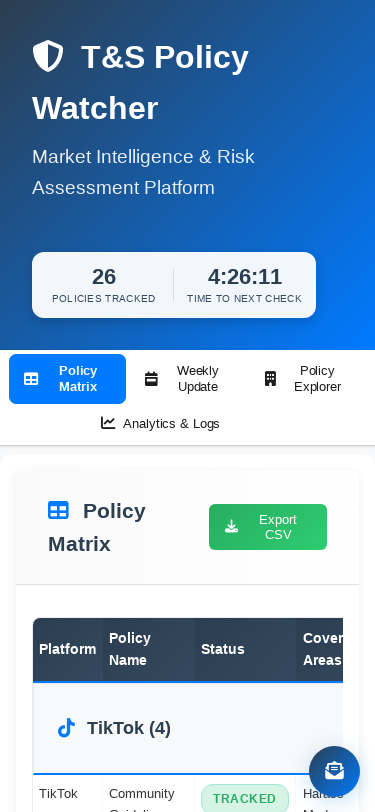

Disabled animations and transitions for stable screenshots
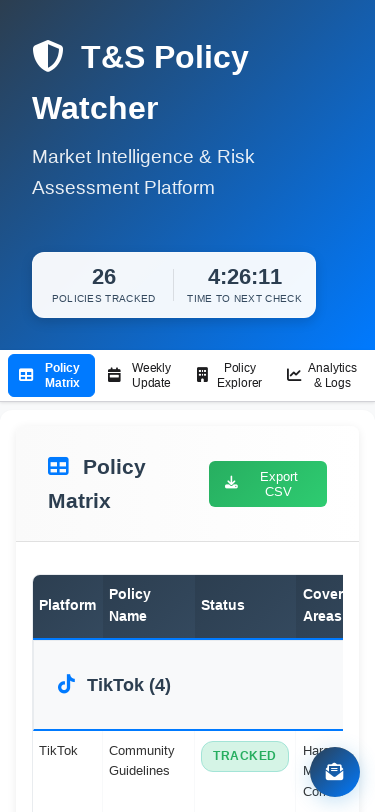

Waited for dashboard header with total policies to load
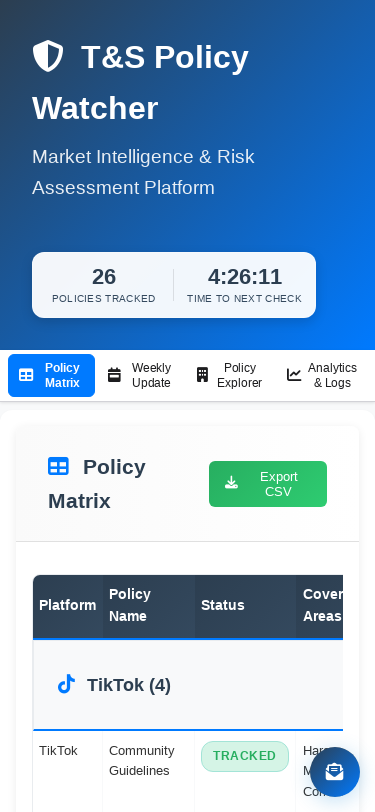

Waited for network to reach idle state - all resources loaded
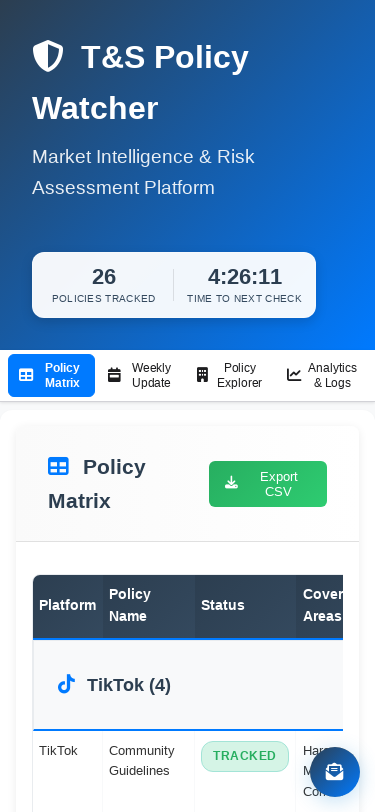

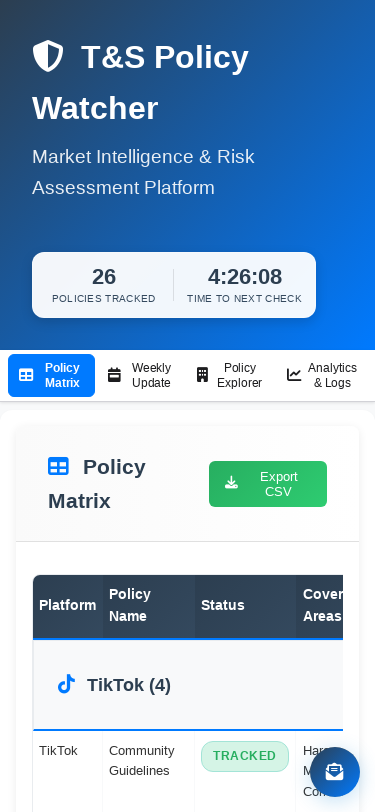